Tests the select all functionality by adding multiple items and clicking the toggle all button

Starting URL: https://todolist.james.am/#/

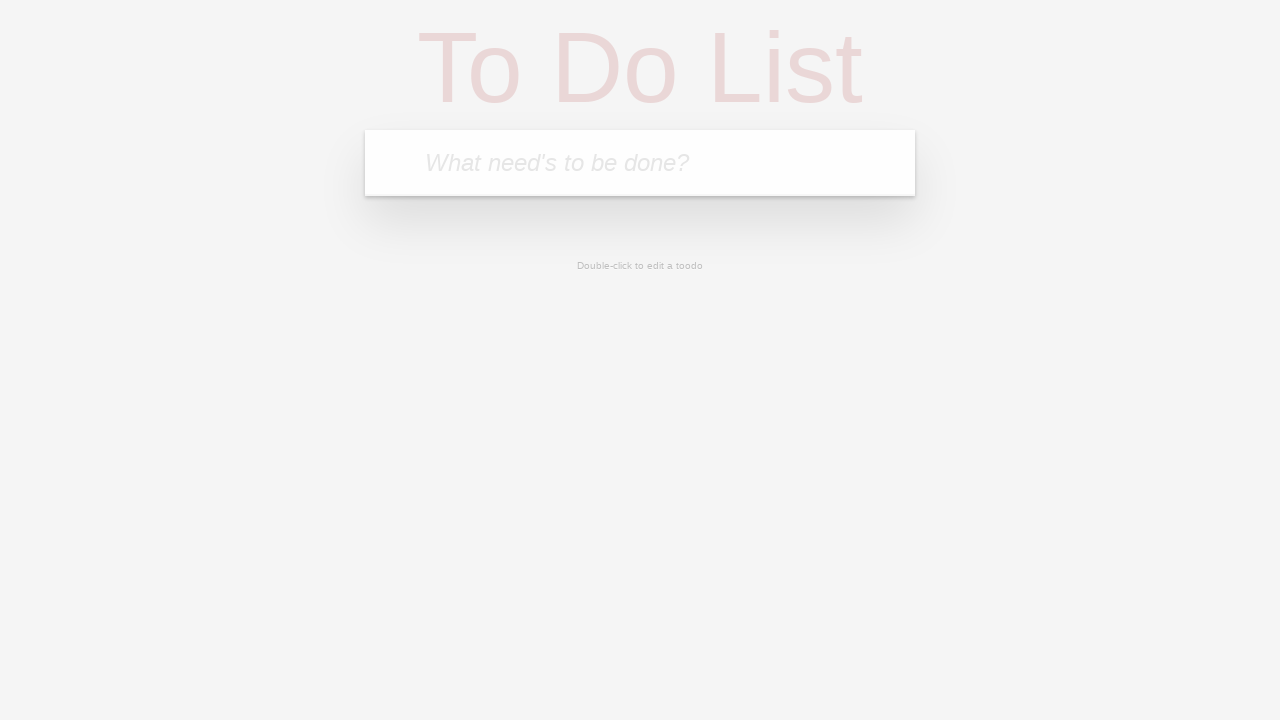

Todo list page loaded and input field appeared
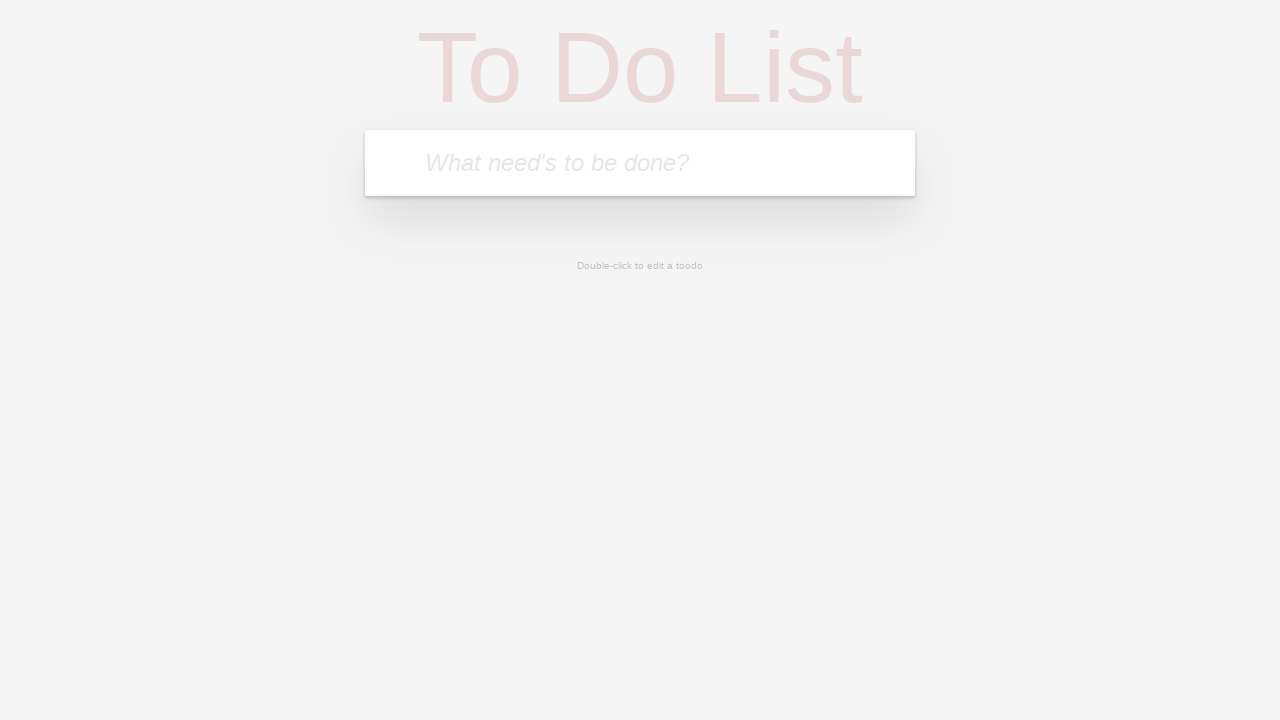

Filled input field with 'FirstTaskToSelect' on xpath=/html/body/ng-view/section/header/form/input
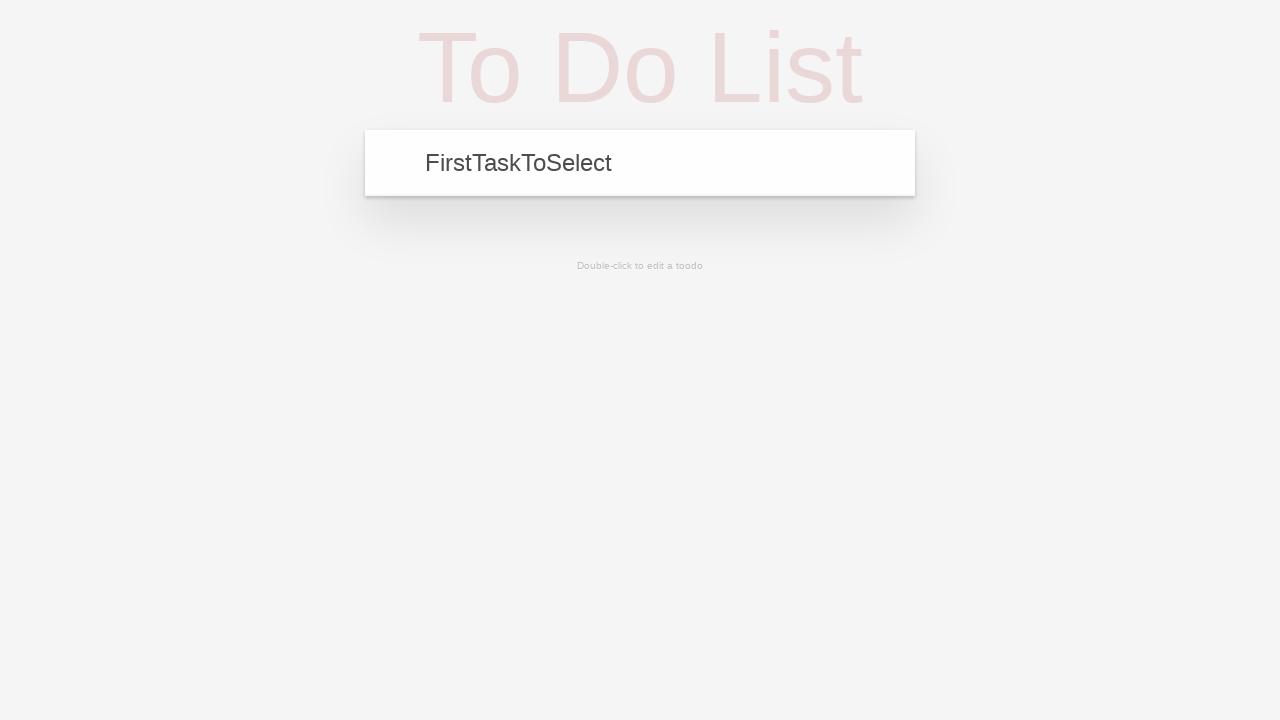

Pressed Enter to add first task on xpath=/html/body/ng-view/section/header/form/input
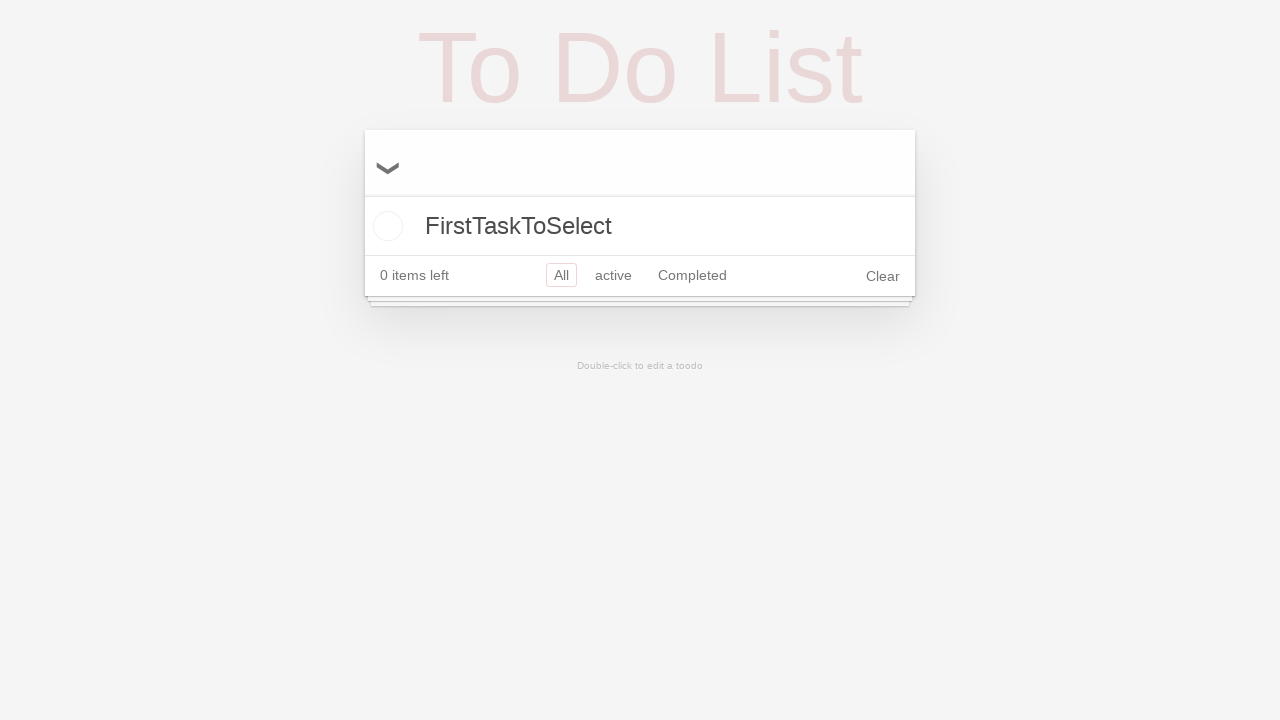

Filled input field with 'SecondTaskToSelect' on xpath=/html/body/ng-view/section/header/form/input
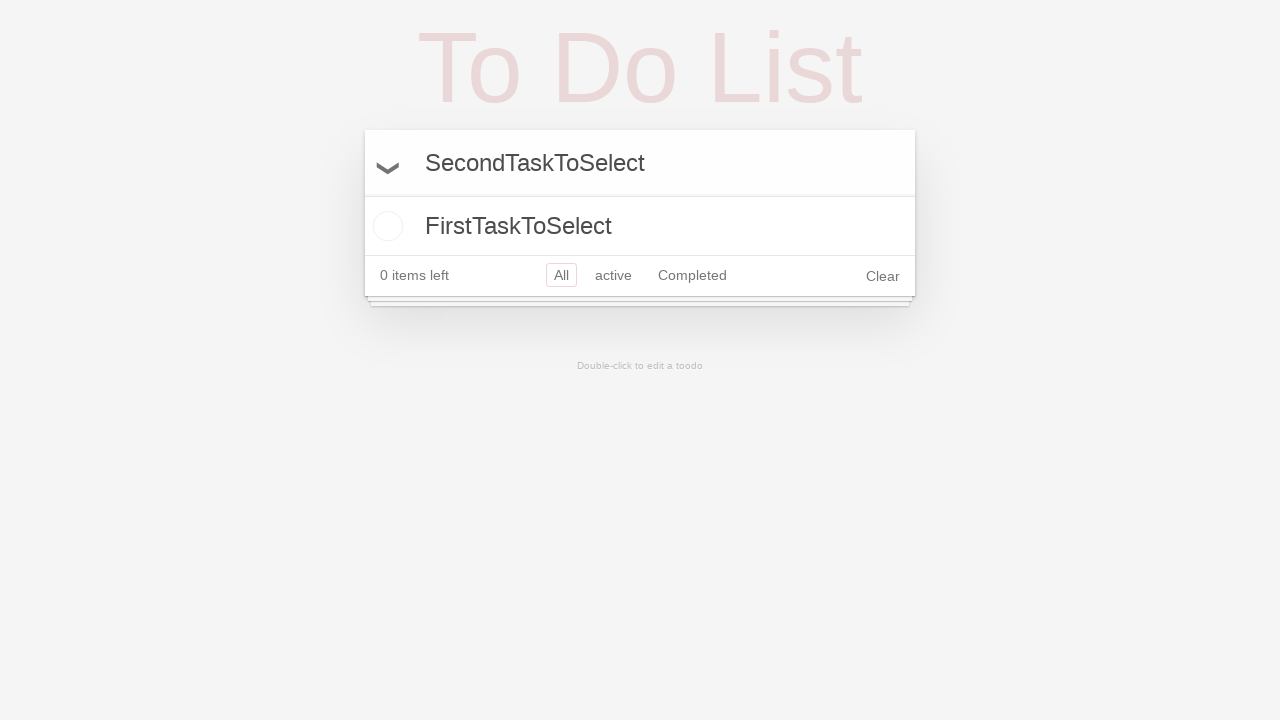

Pressed Enter to add second task on xpath=/html/body/ng-view/section/header/form/input
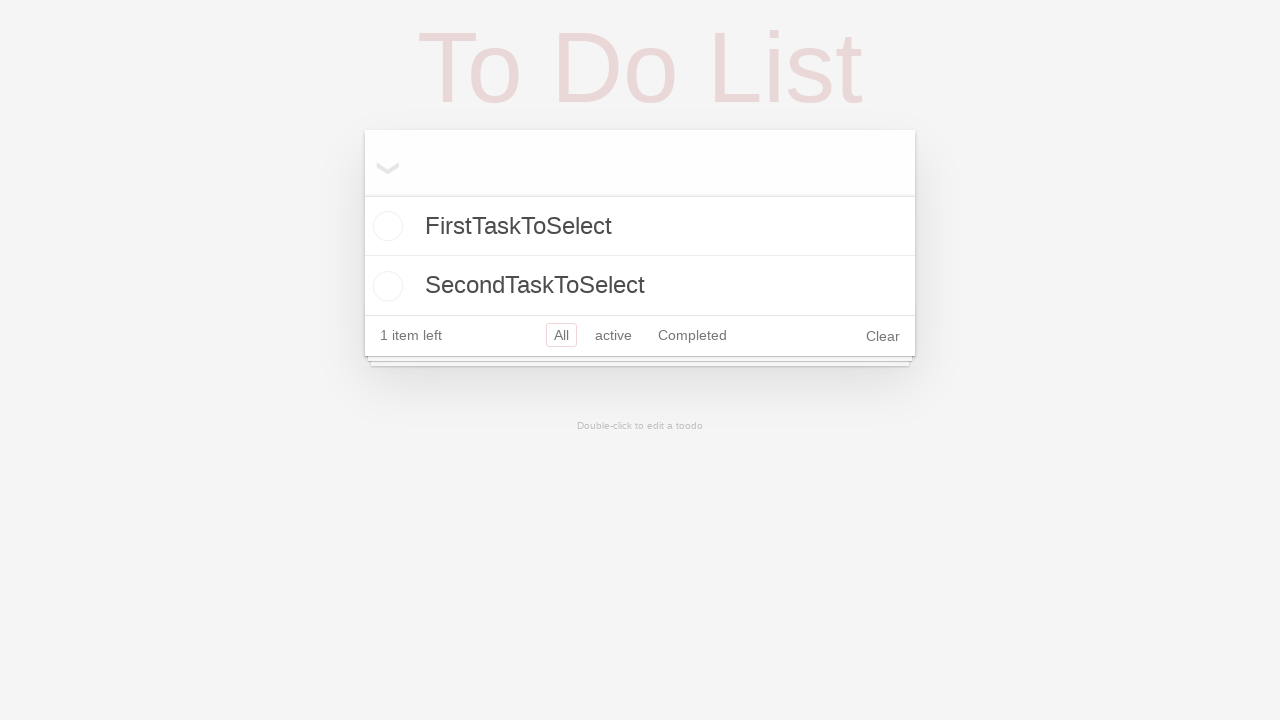

Second todo item appeared in the list
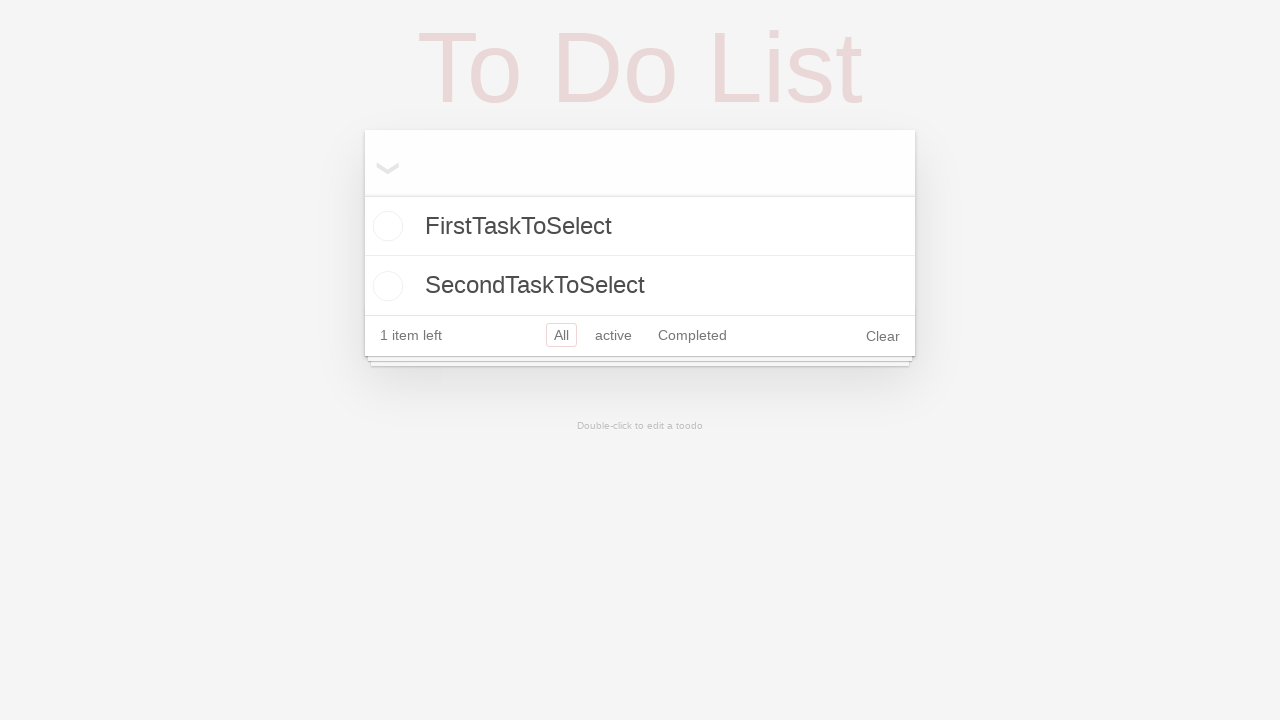

Clicked the select all toggle button at (382, 162) on xpath=/html/body/ng-view/section/section/label
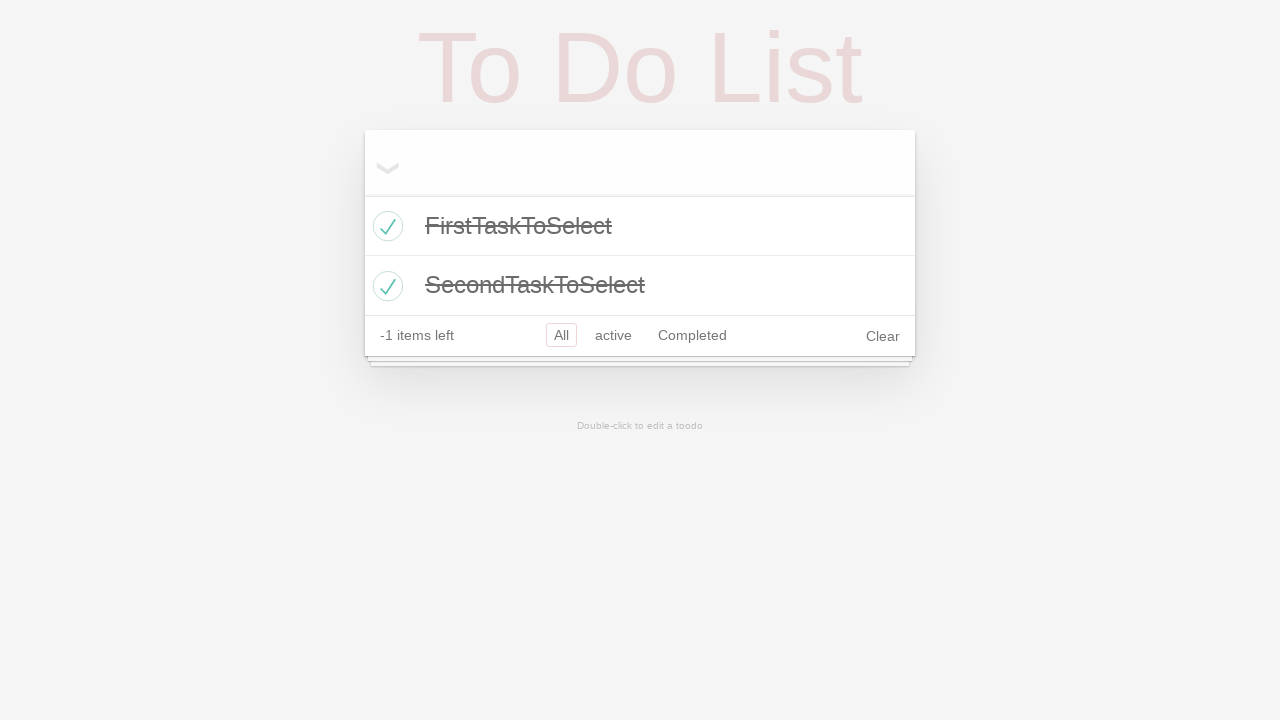

Verified that items are marked as completed
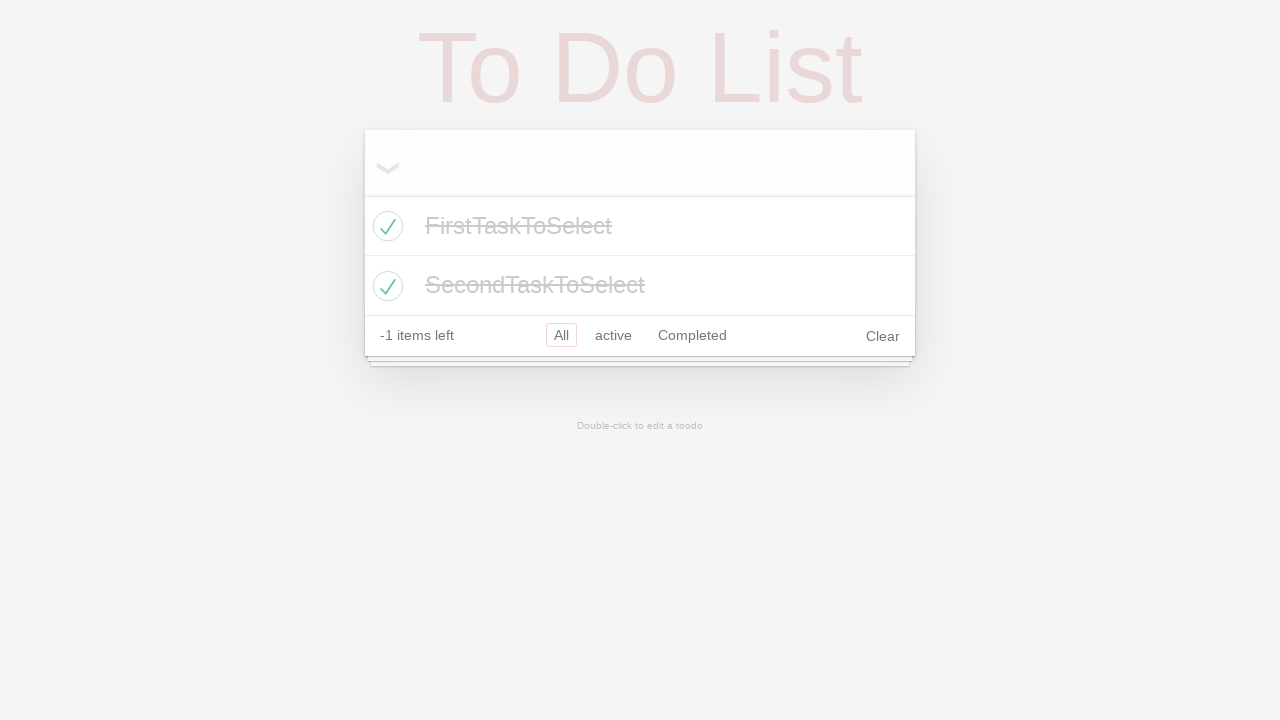

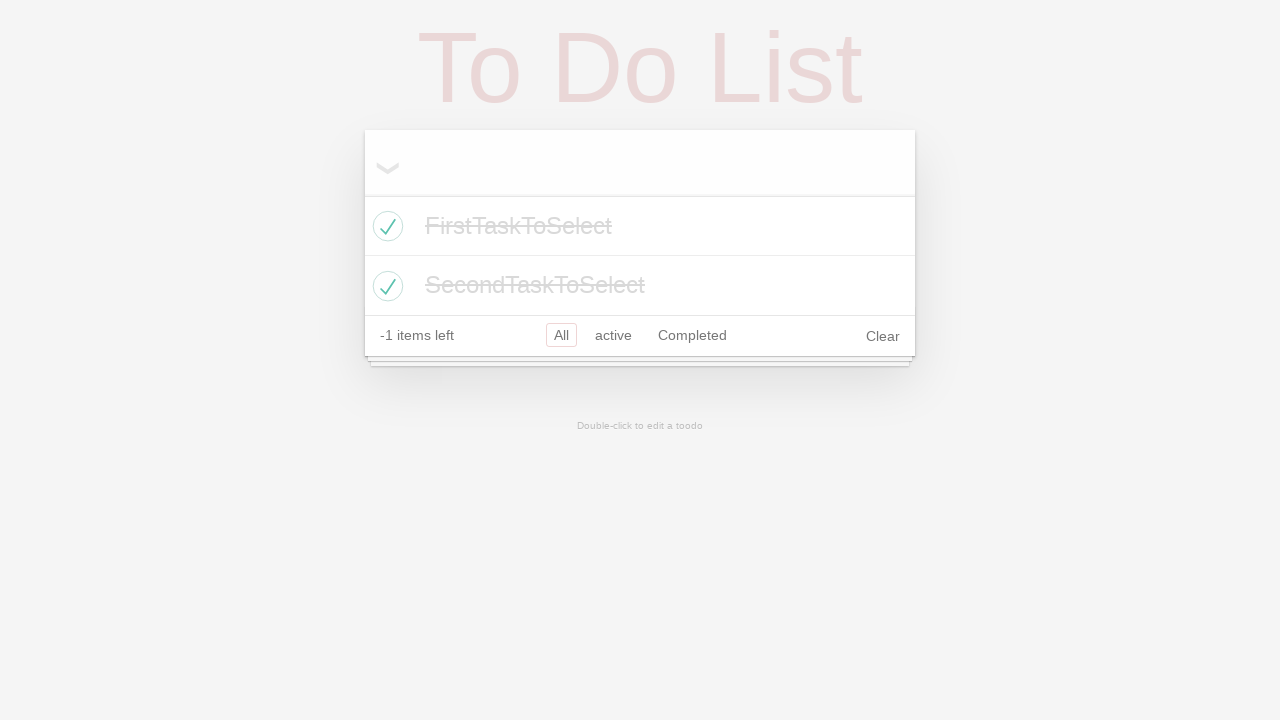